Tests handling of frames and iframes by switching between multiple frames on a demo page, filling input fields in each frame, and interacting with elements inside a nested iframe (Google Form) within frame 3.

Starting URL: https://ui.vision/demo/webtest/frames/

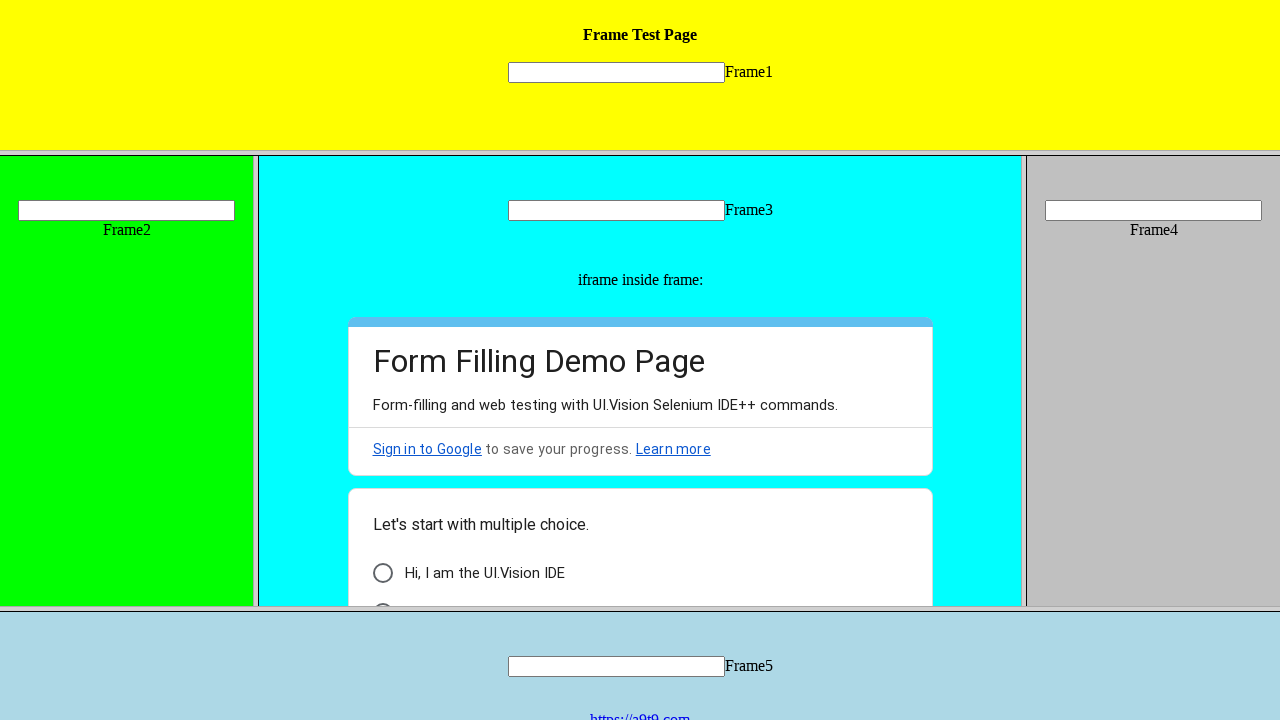

Located Frame 1
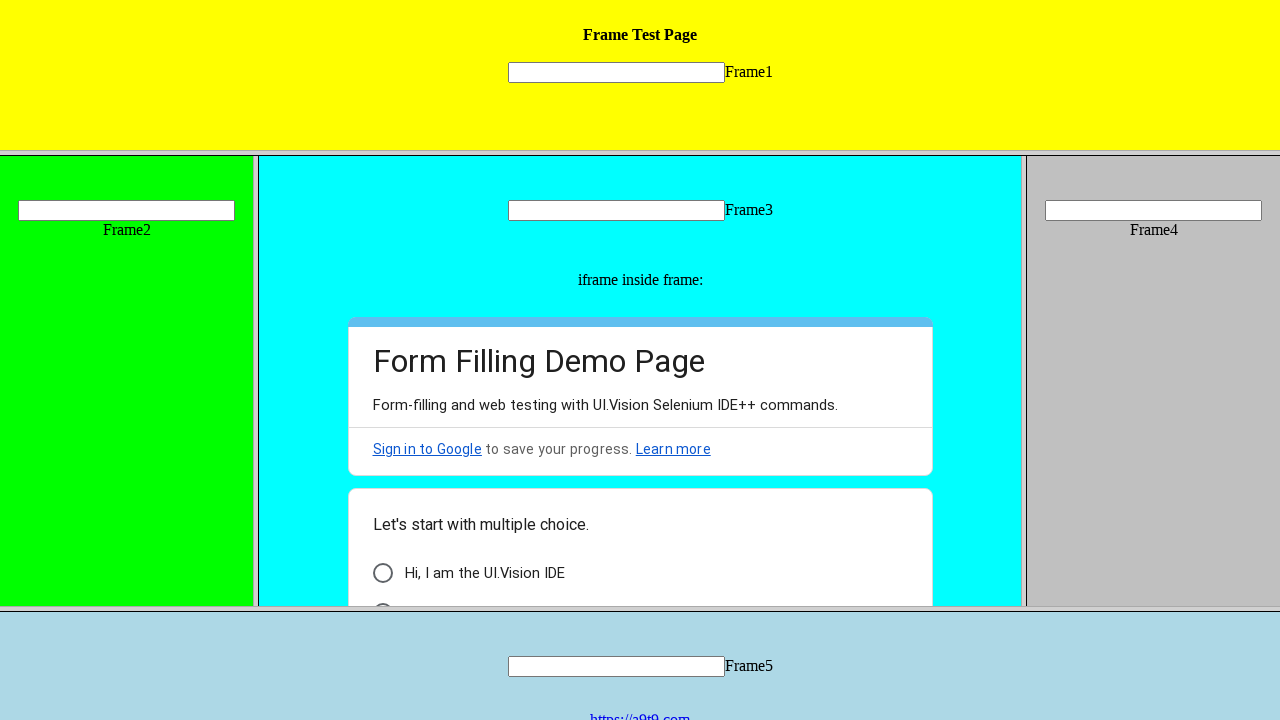

Filled input field in Frame 1 with 'Frame 1' on frame[src='frame_1.html'] >> internal:control=enter-frame >> input[name='mytext1
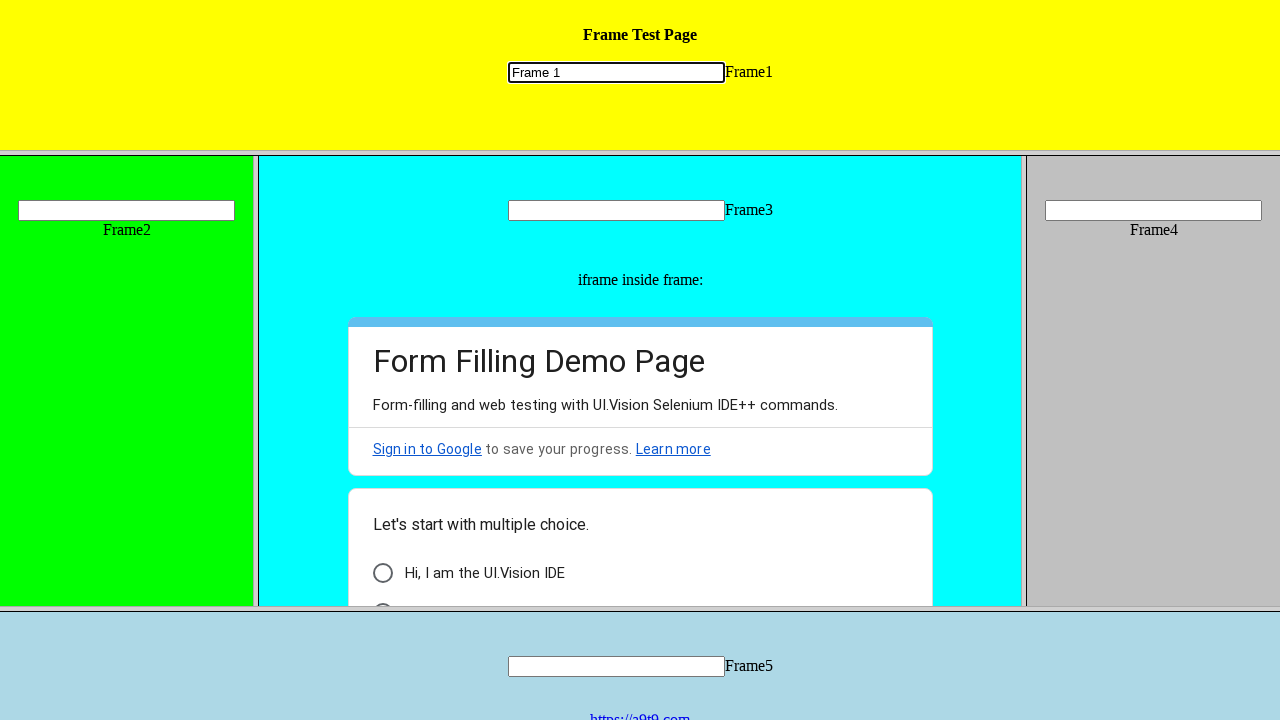

Located Frame 2
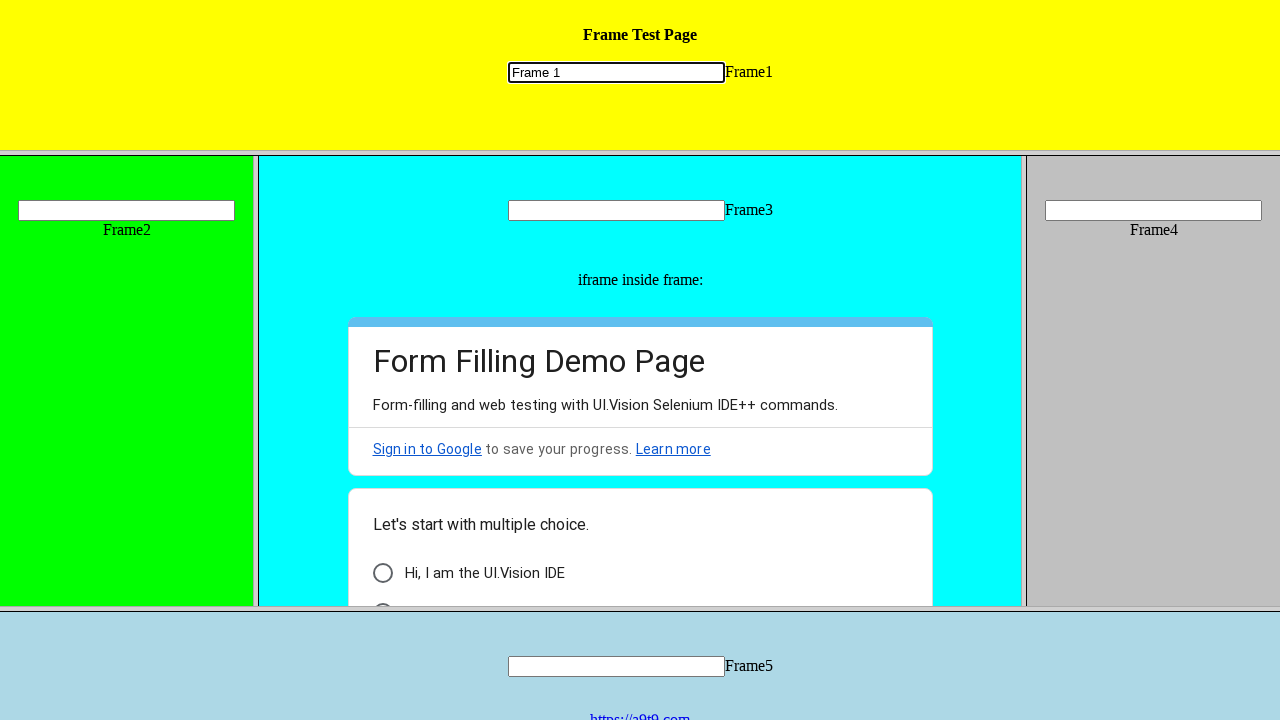

Filled input field in Frame 2 with 'Frame 2' on frame[src='frame_2.html'] >> internal:control=enter-frame >> input[name='mytext2
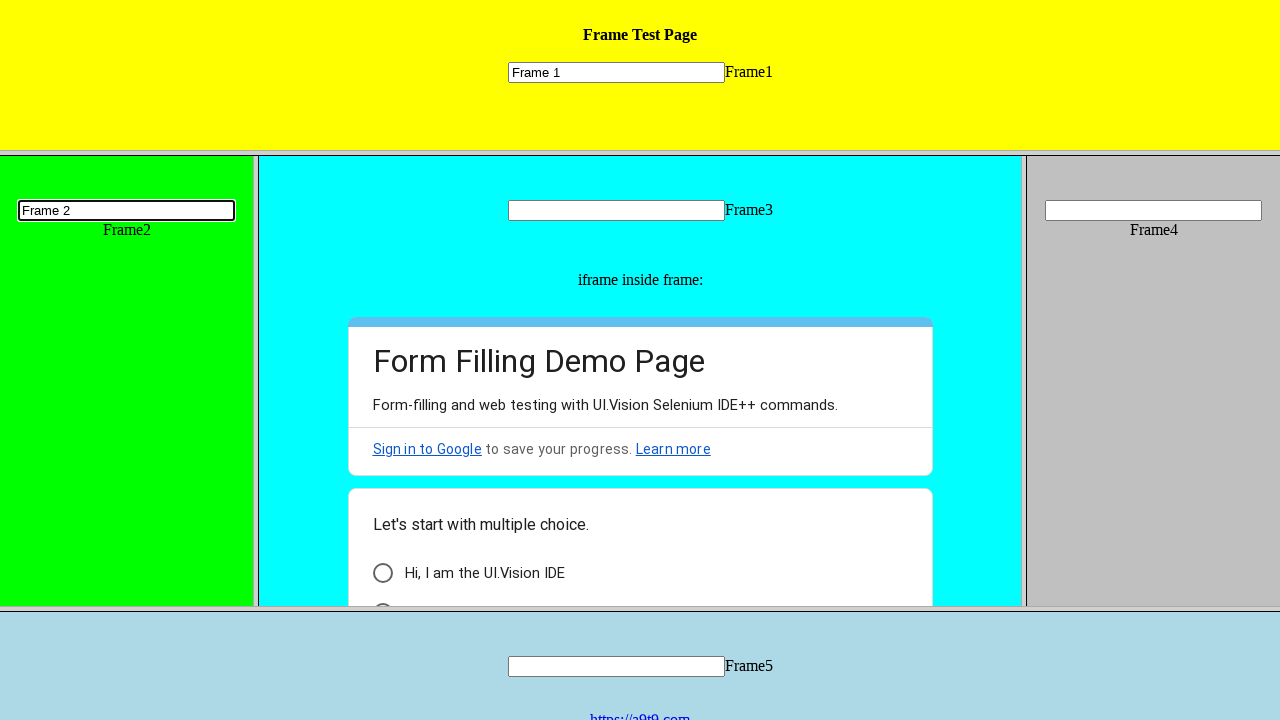

Located Frame 3
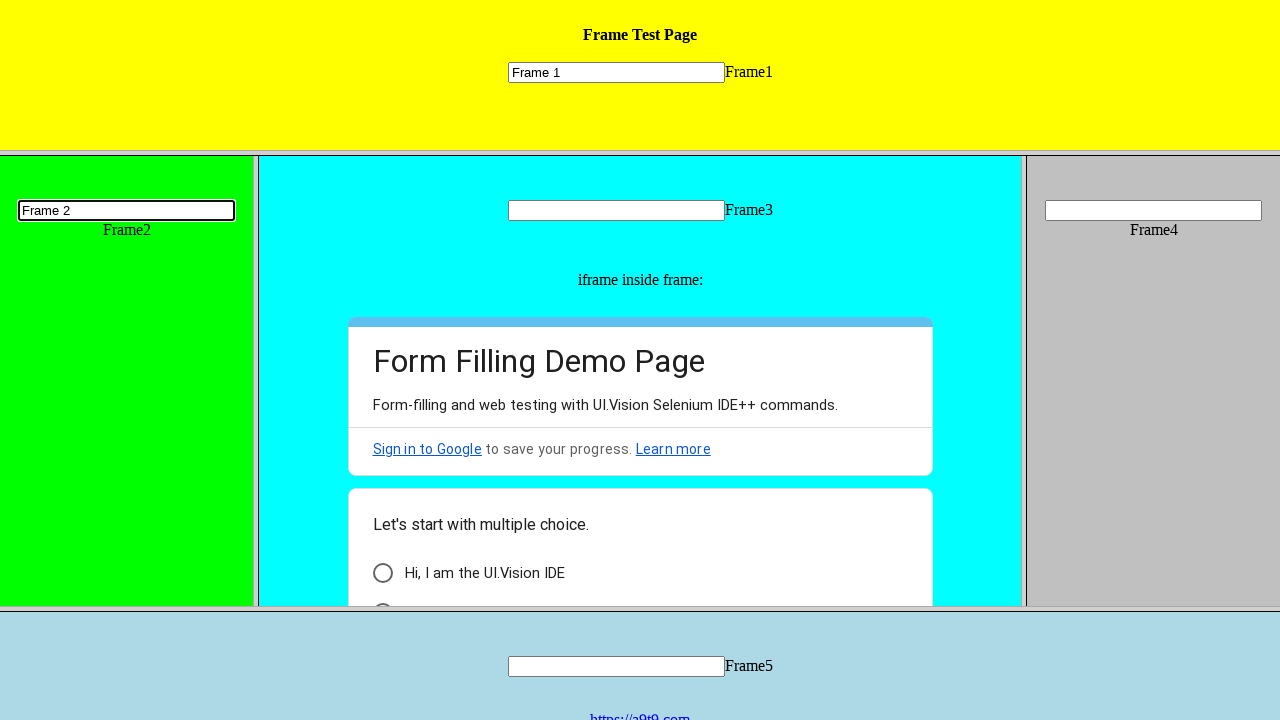

Filled input field in Frame 3 with 'Frame 3' on frame[src='frame_3.html'] >> internal:control=enter-frame >> input[name='mytext3
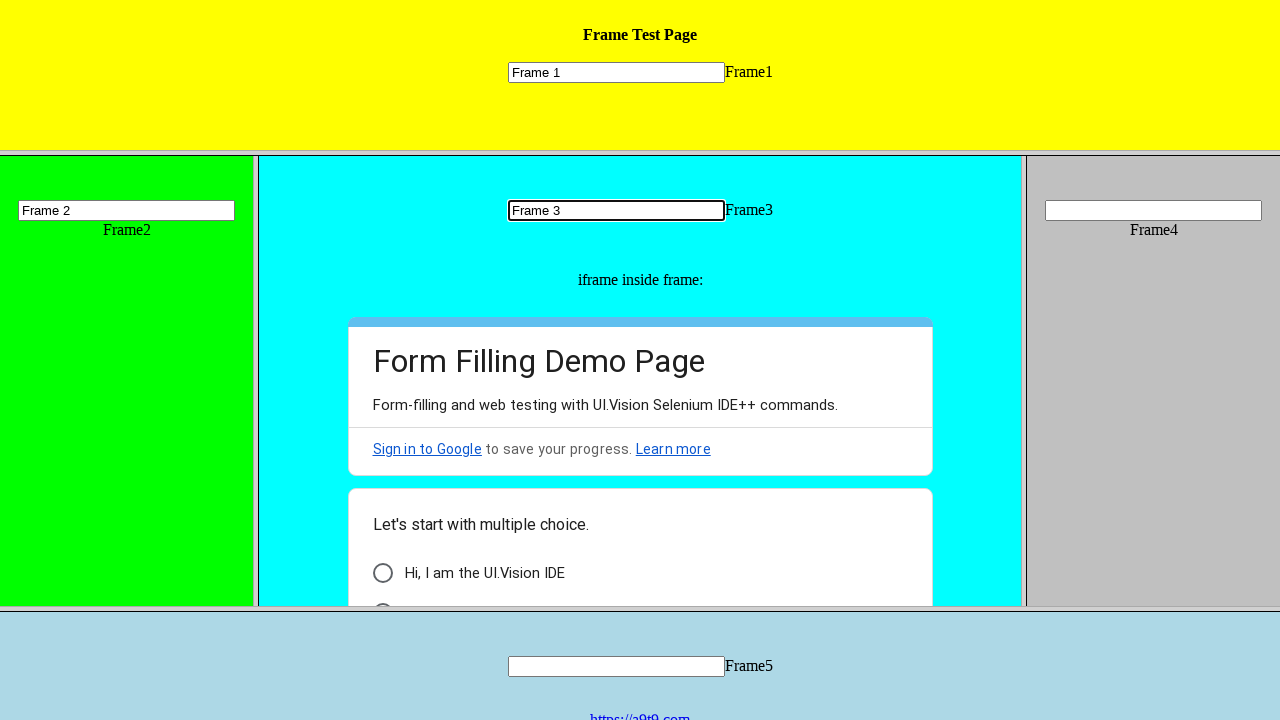

Located nested Google Form iframe within Frame 3
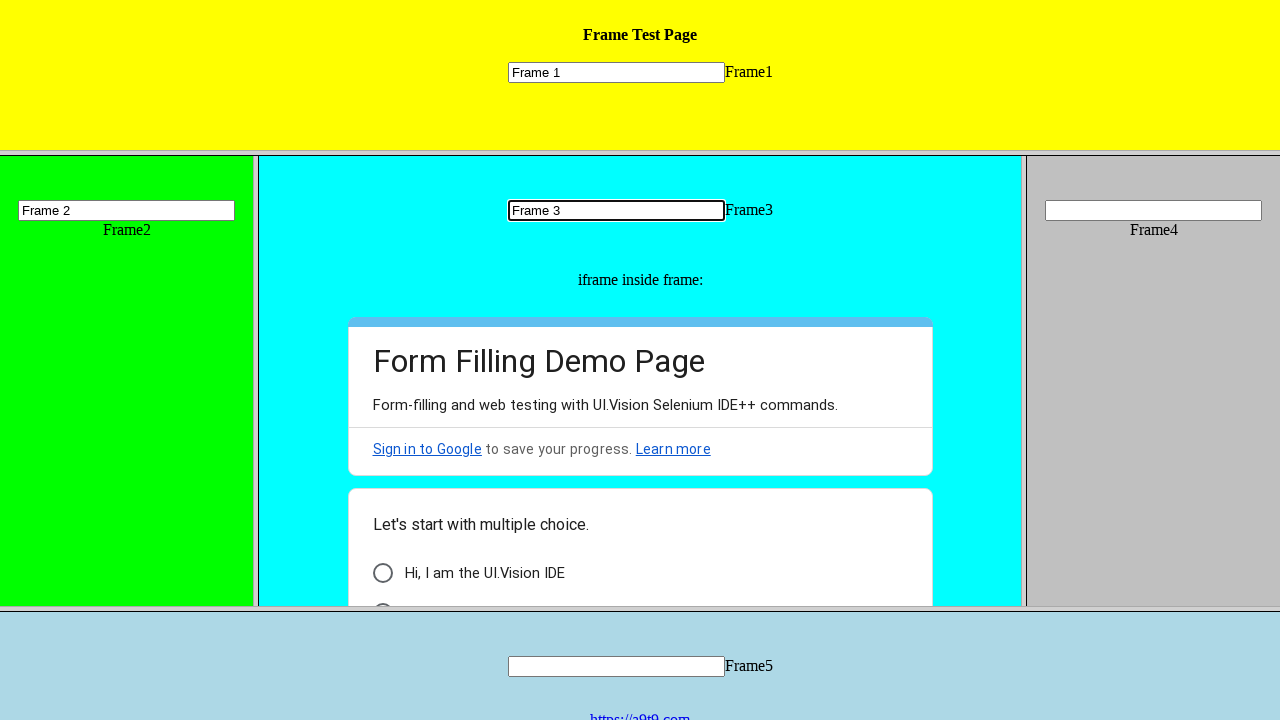

Clicked first form element in nested Google Form at (382, 573) on frame[src='frame_3.html'] >> internal:control=enter-frame >> iframe[src*='docs.g
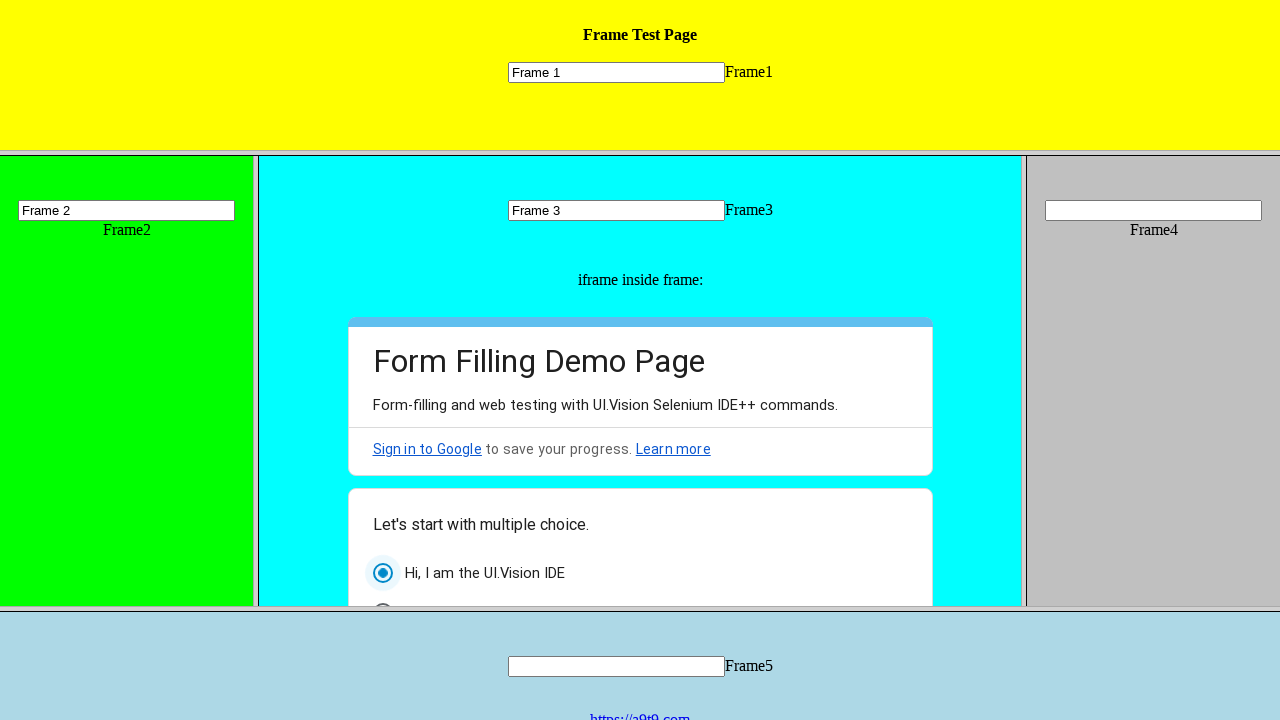

Located all checkboxes in nested Google Form
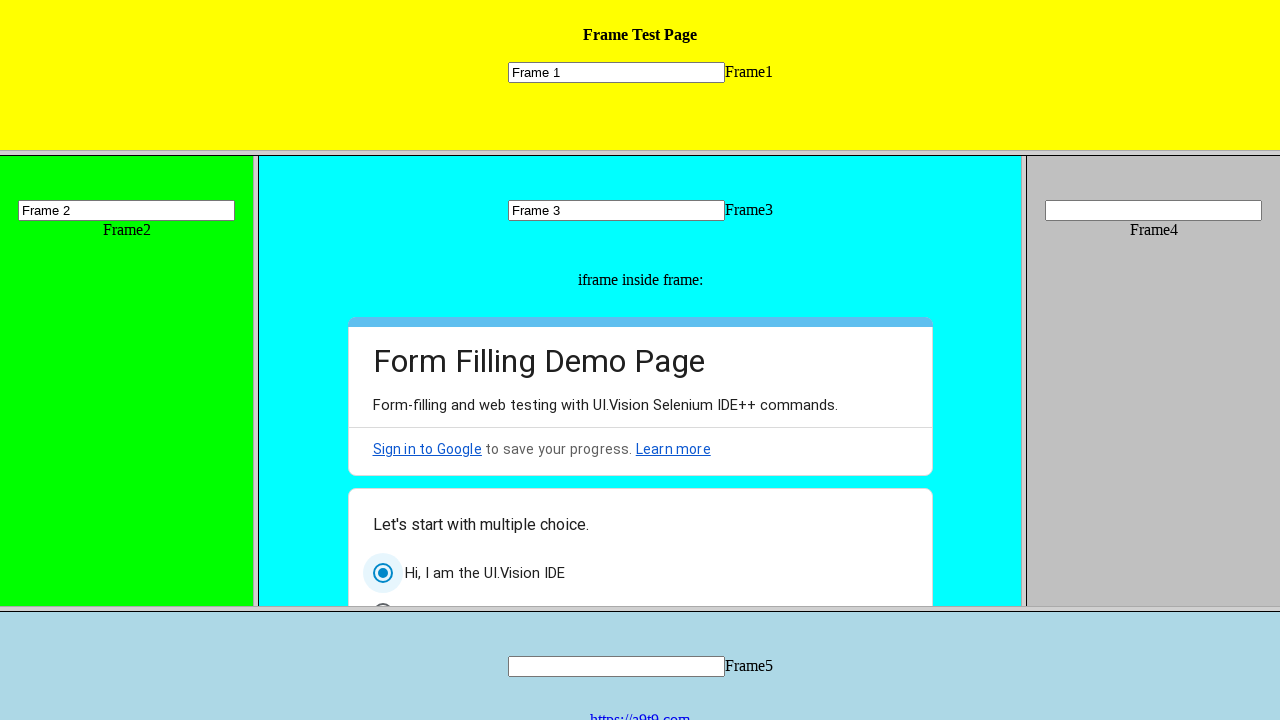

Counted 3 checkboxes in nested Google Form
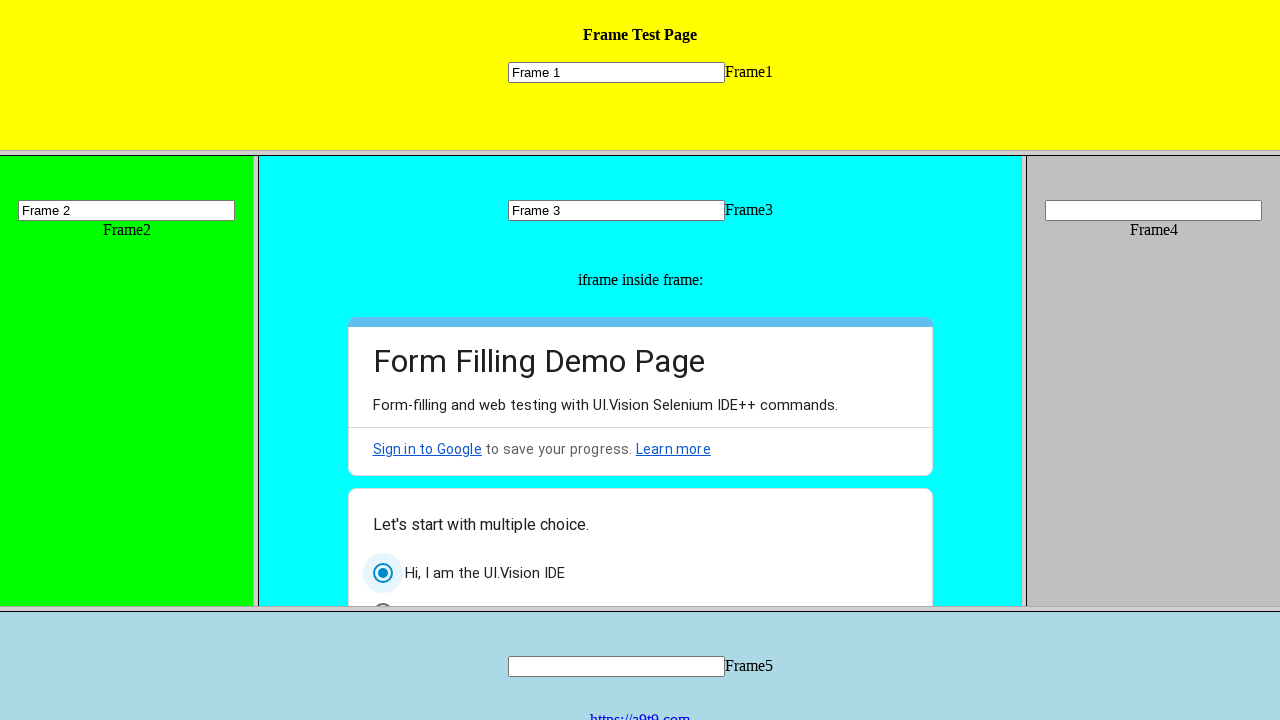

Clicked checkbox 1 of 3 in nested Google Form at (382, 480) on frame[src='frame_3.html'] >> internal:control=enter-frame >> iframe[src*='docs.g
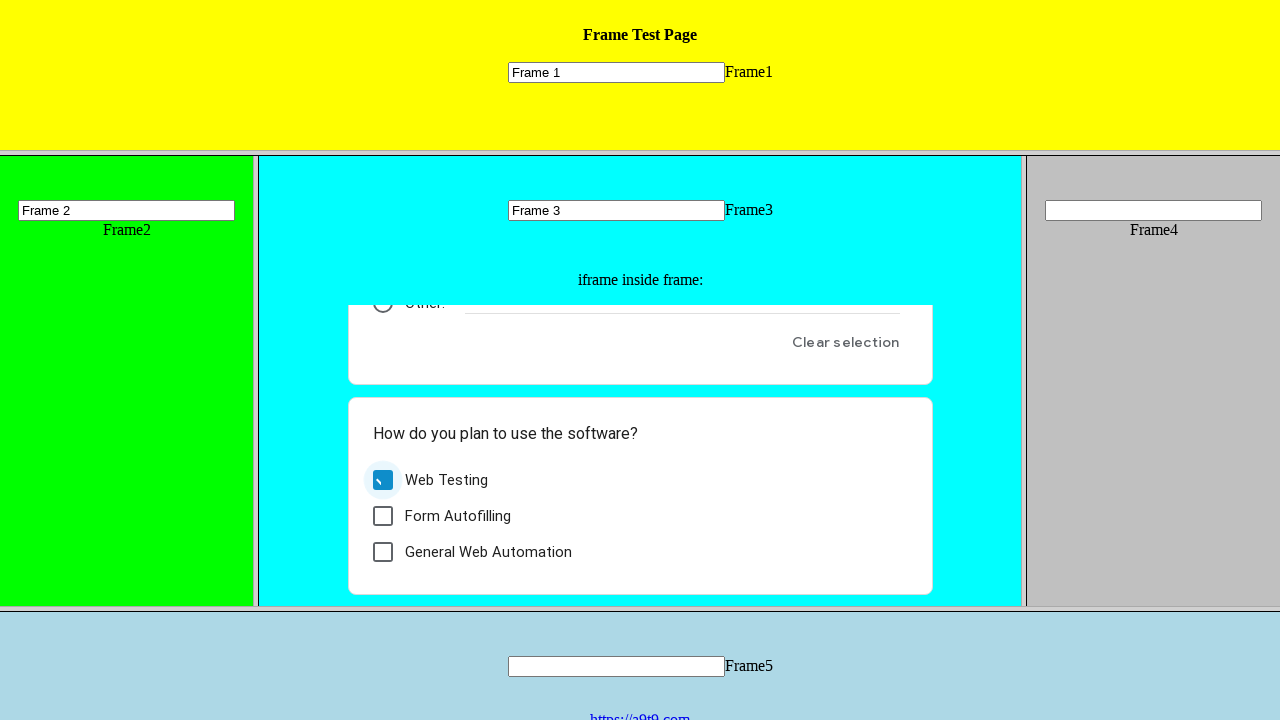

Clicked checkbox 2 of 3 in nested Google Form at (382, 516) on frame[src='frame_3.html'] >> internal:control=enter-frame >> iframe[src*='docs.g
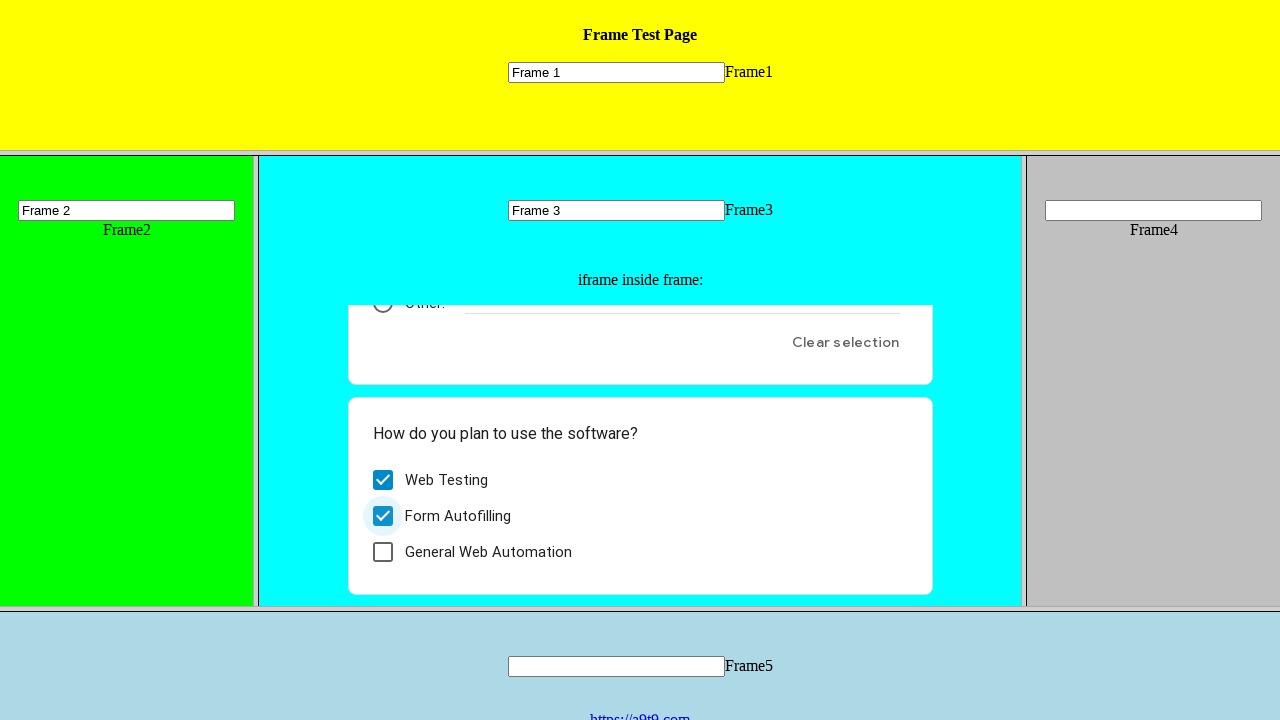

Clicked checkbox 3 of 3 in nested Google Form at (382, 552) on frame[src='frame_3.html'] >> internal:control=enter-frame >> iframe[src*='docs.g
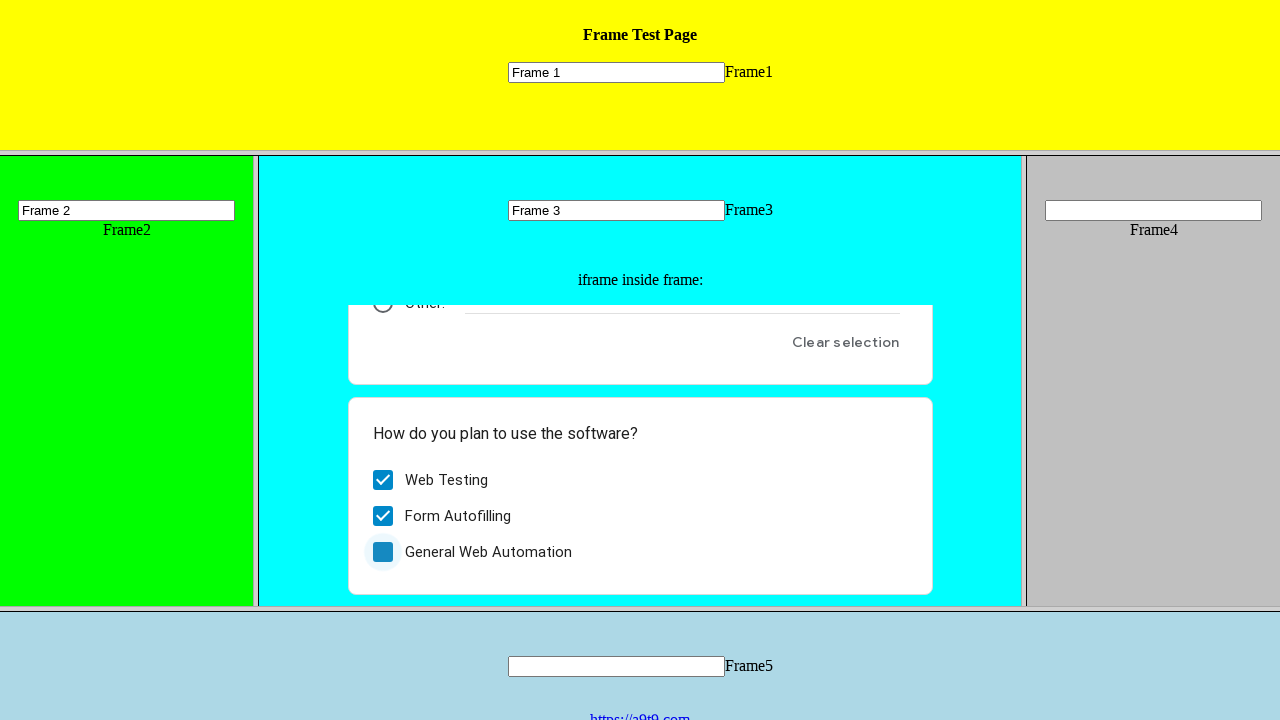

Located Frame 4
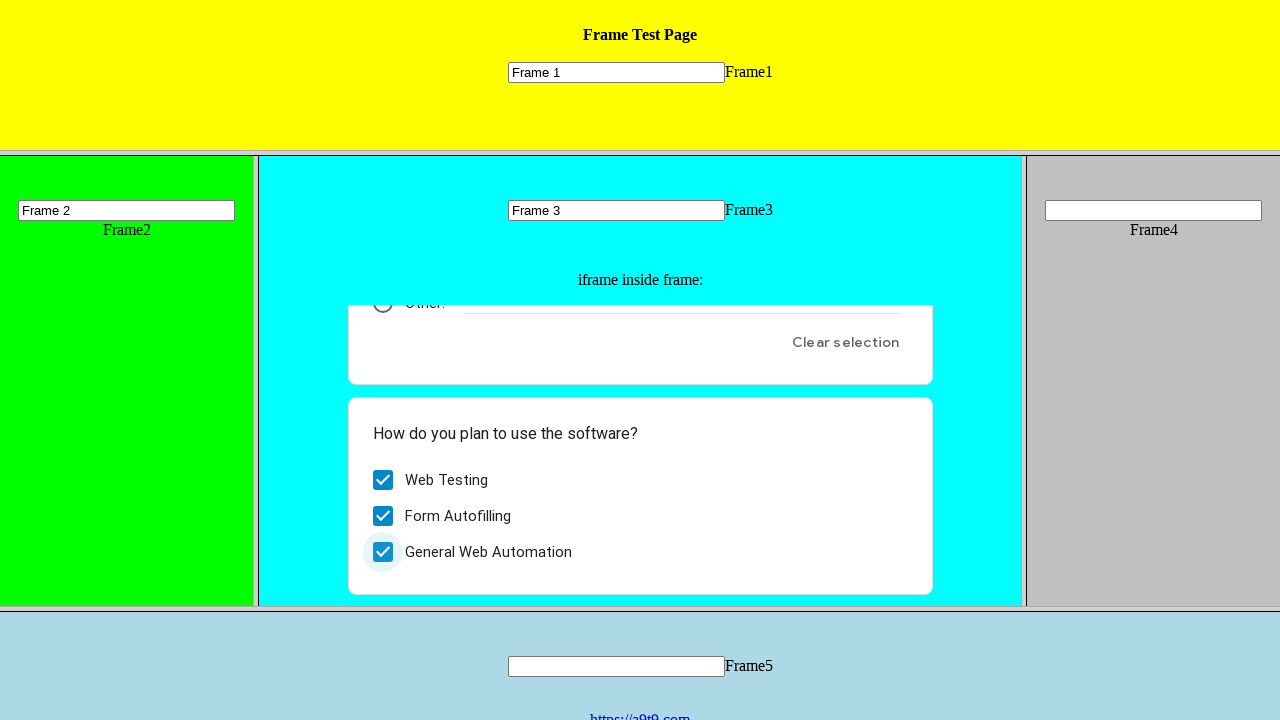

Filled input field in Frame 4 with 'Frame 4' on frame[src='frame_4.html'] >> internal:control=enter-frame >> input[name='mytext4
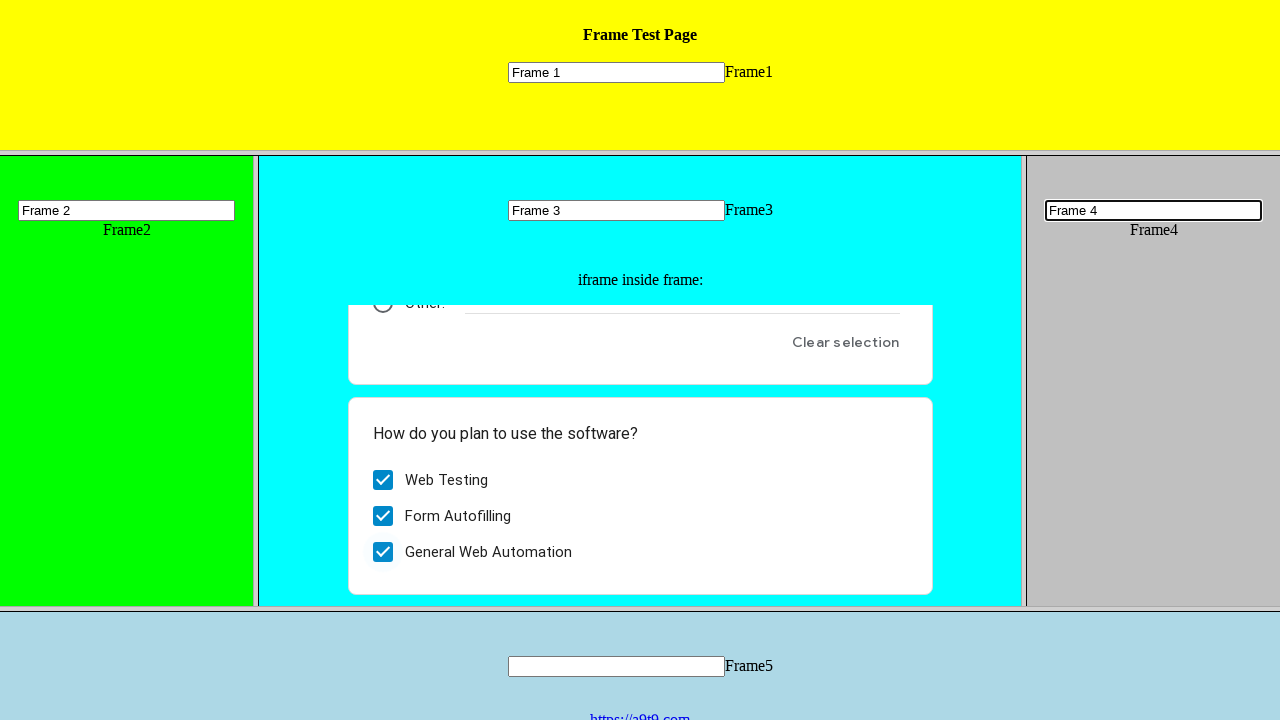

Located Frame 5
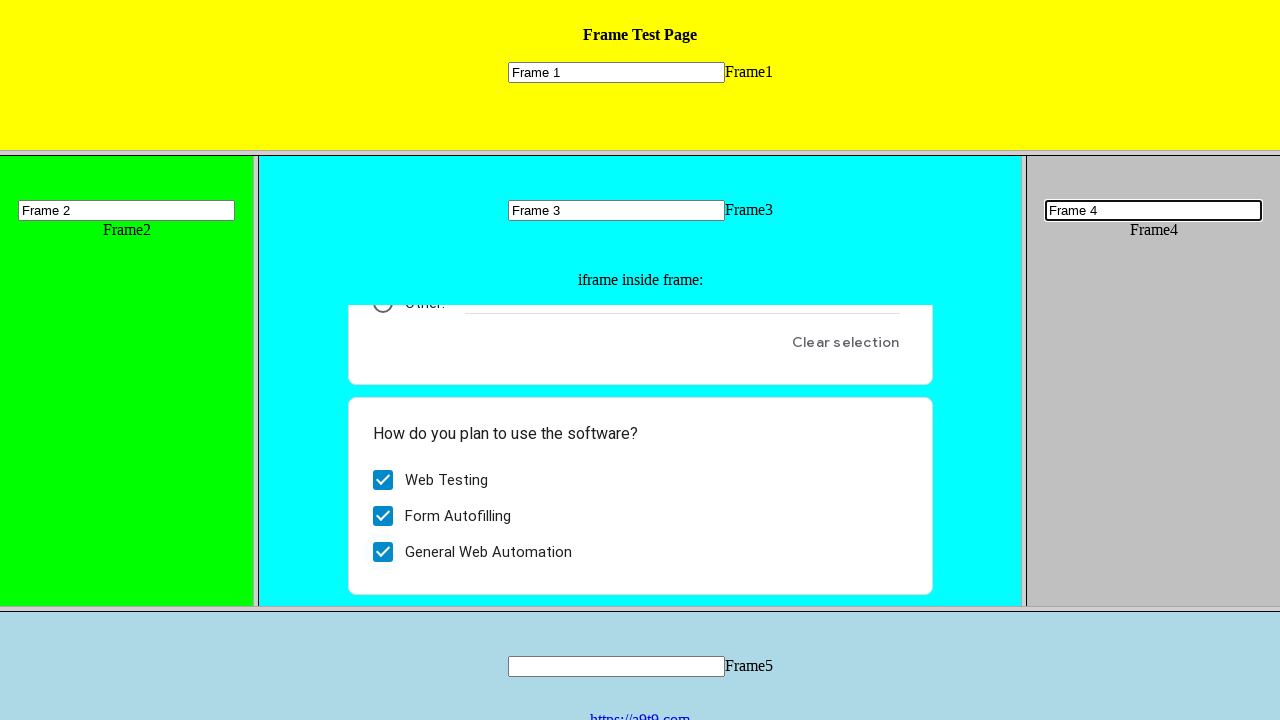

Filled input field in Frame 5 with 'Frame 5' on frame[src='frame_5.html'] >> internal:control=enter-frame >> input[name='mytext5
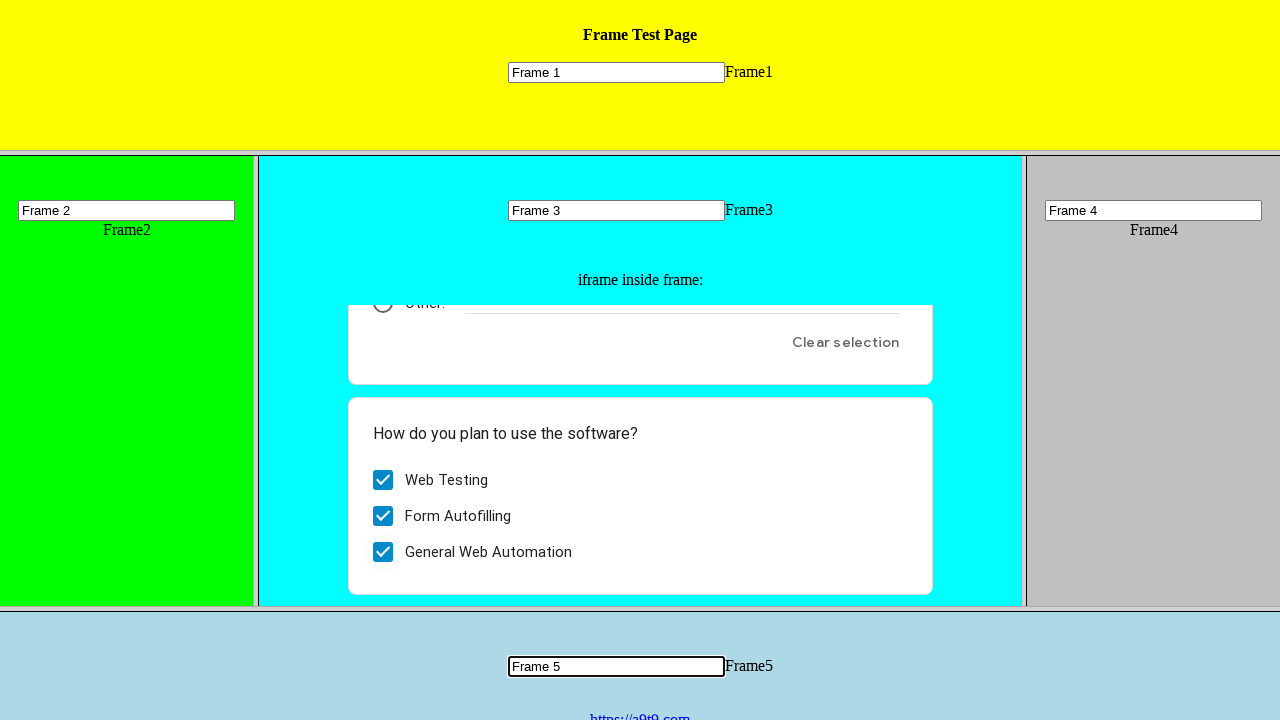

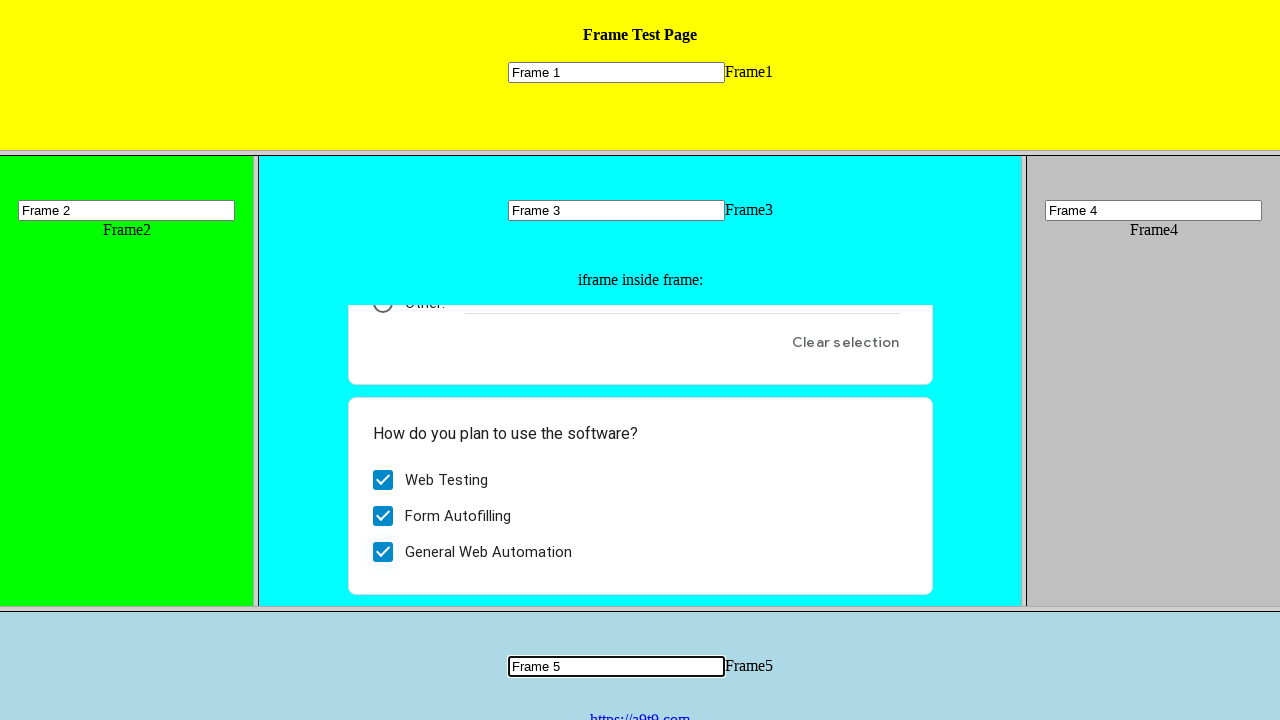